Tests a text box form by filling in user name, email, current address, and permanent address fields, then submitting the form

Starting URL: https://demoqa.com/text-box

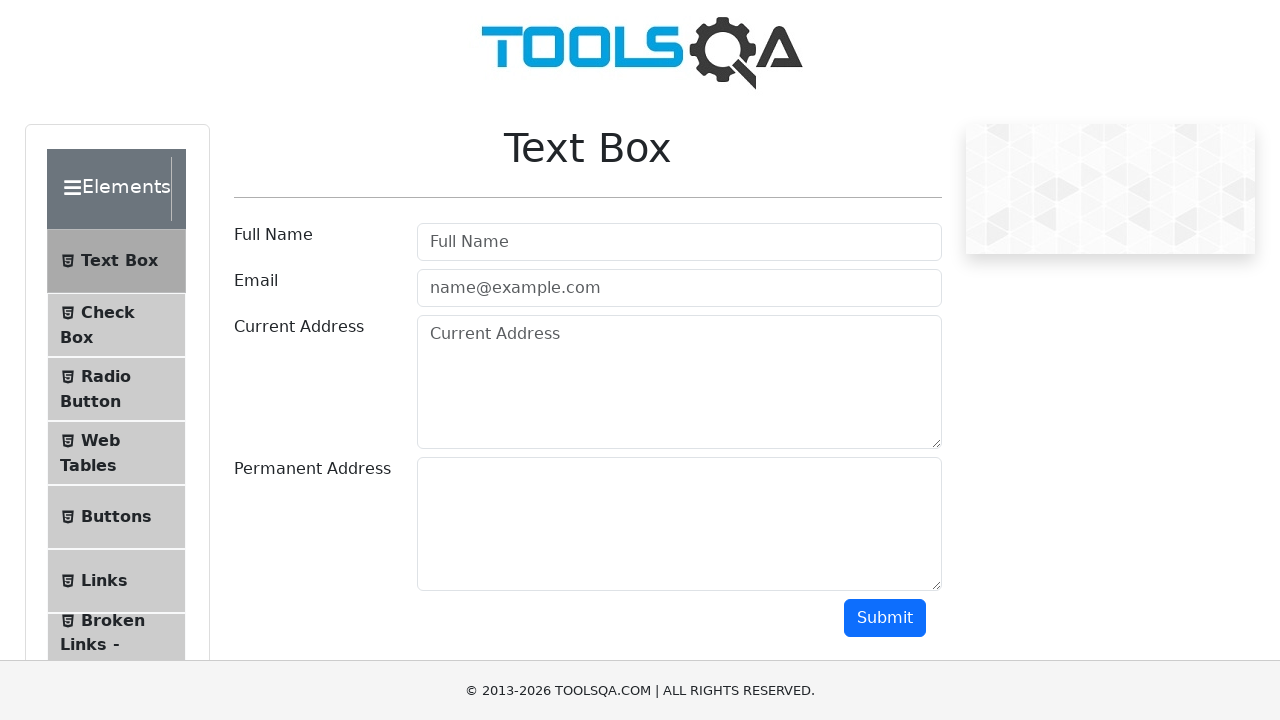

Filled user name field with 'Jijka' on input#userName
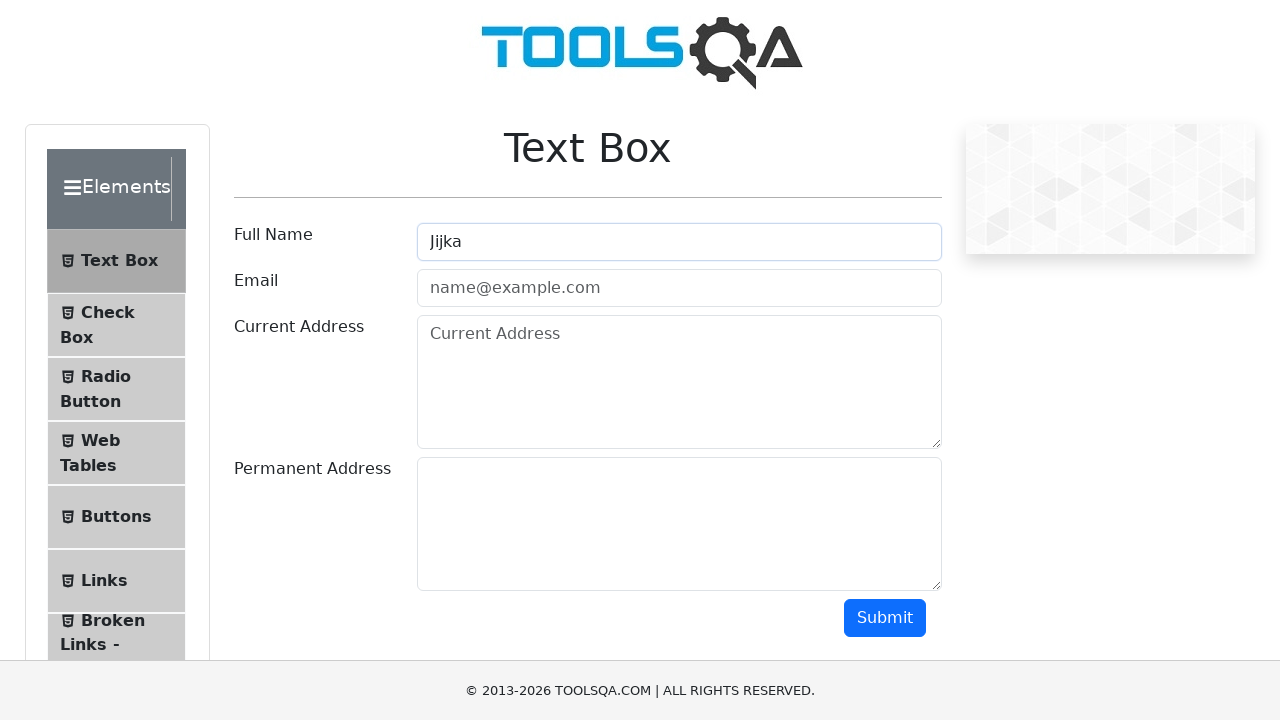

Filled email field with 'jijka@gmail.com' on input#userEmail
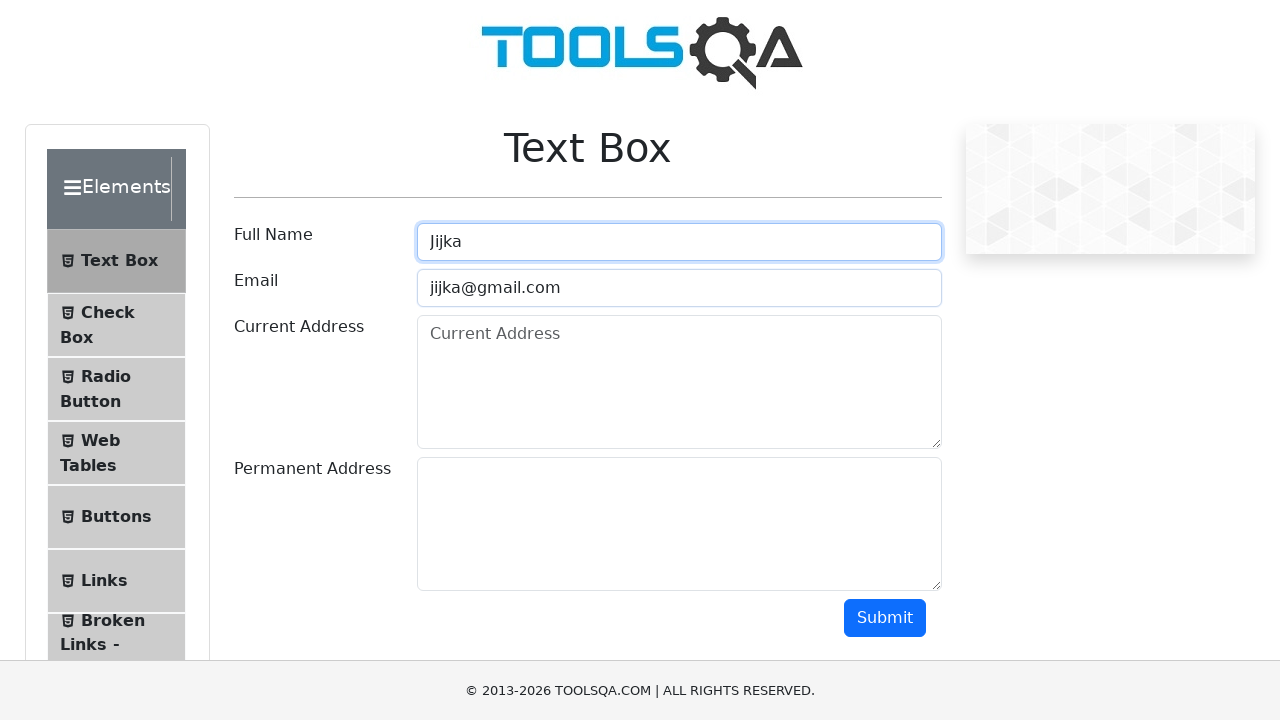

Filled current address field with 'Jijka-Street' on #currentAddress
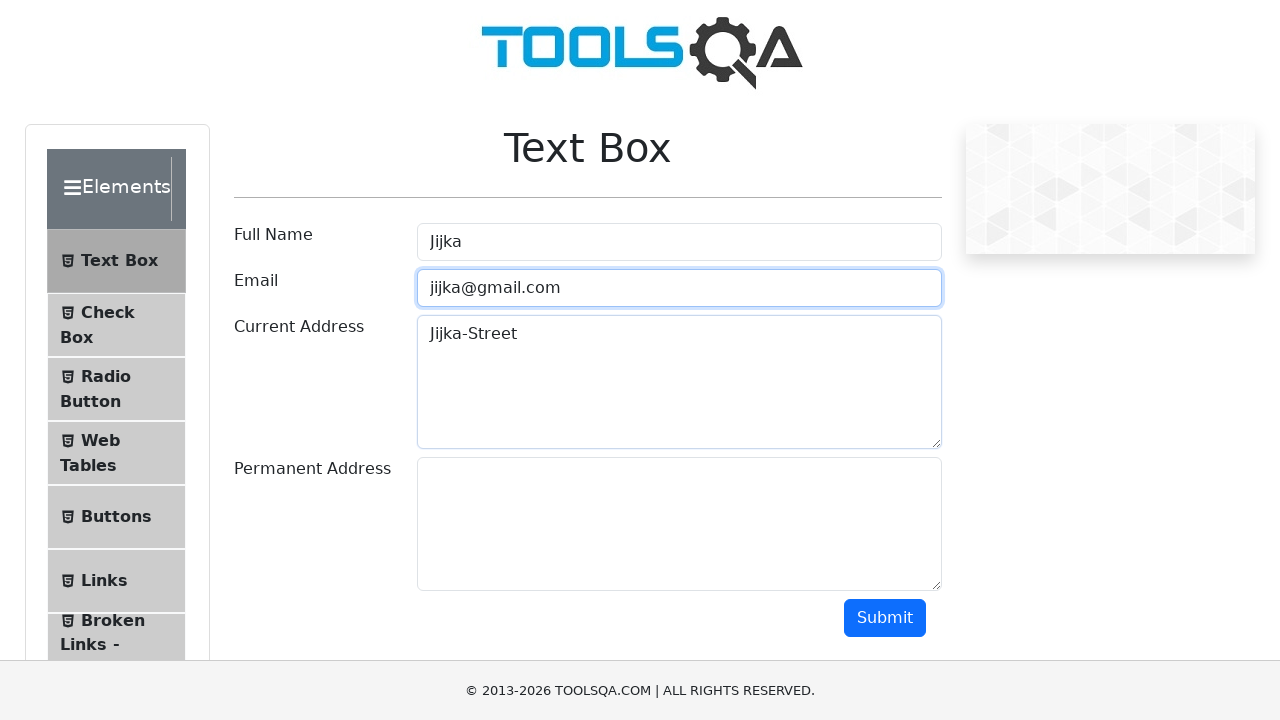

Filled permanent address field with 'jijlo-home' on #permanentAddress
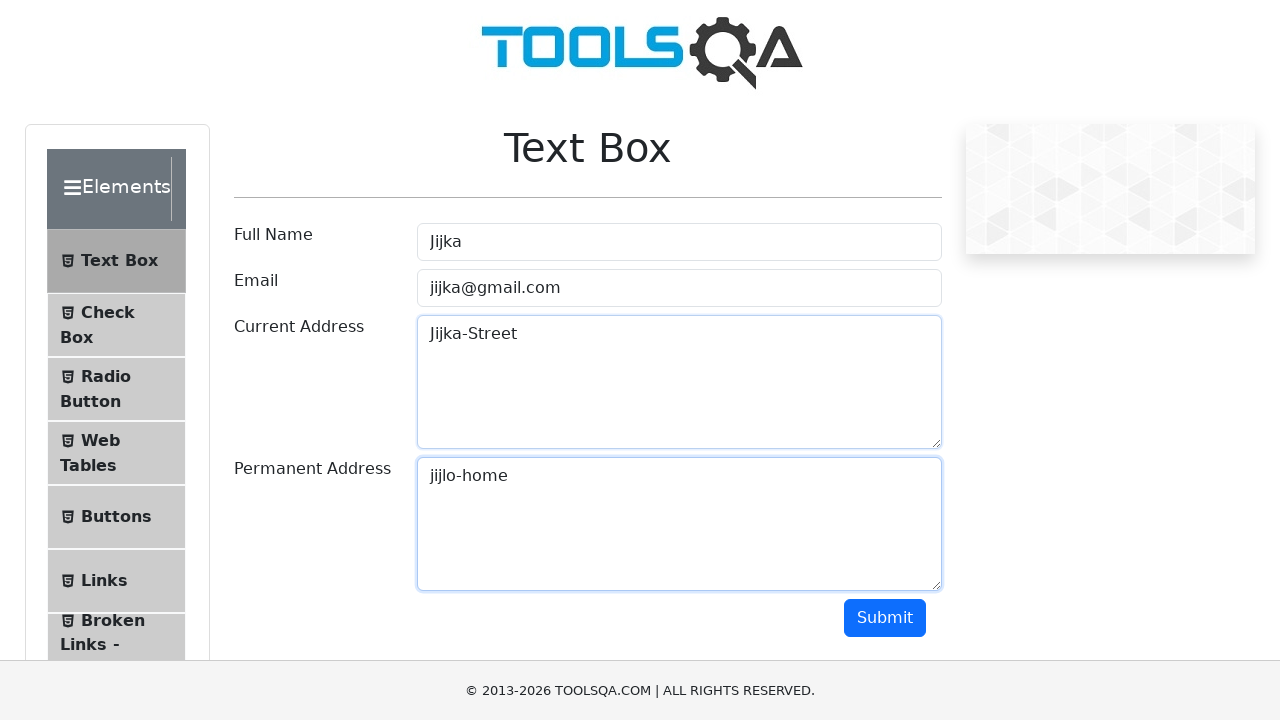

Clicked submit button to submit the form at (885, 618) on button#submit
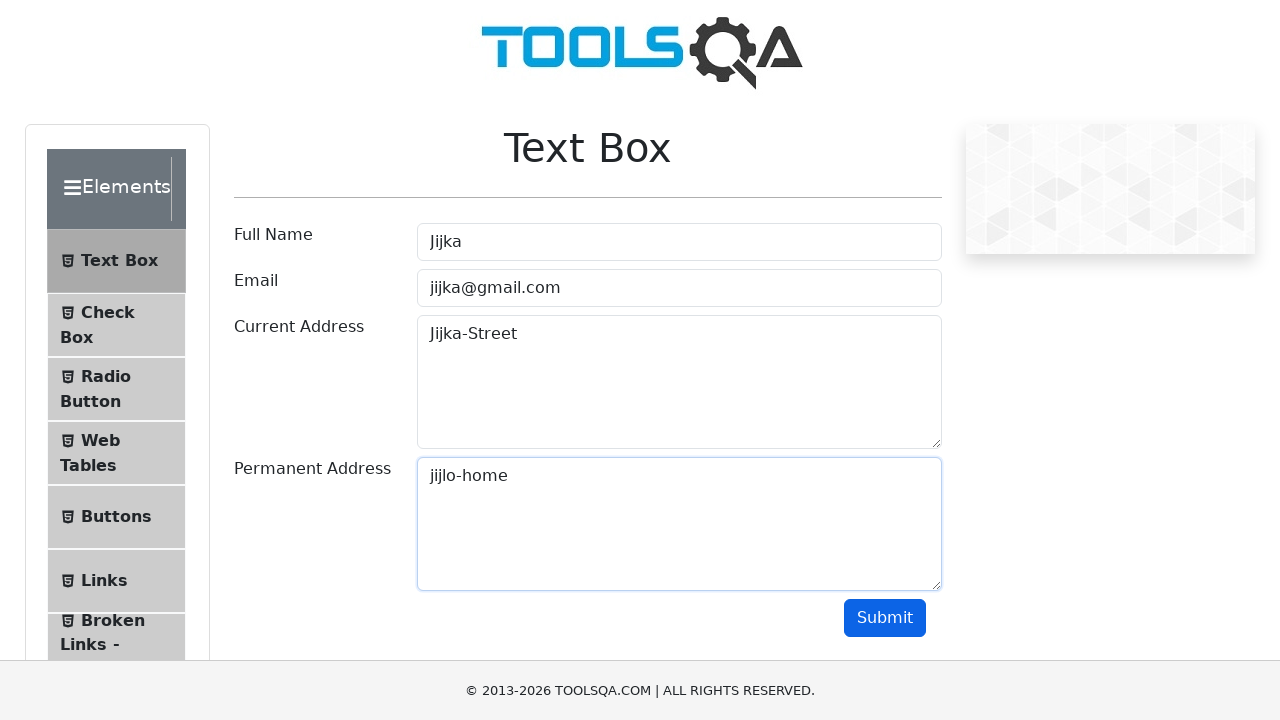

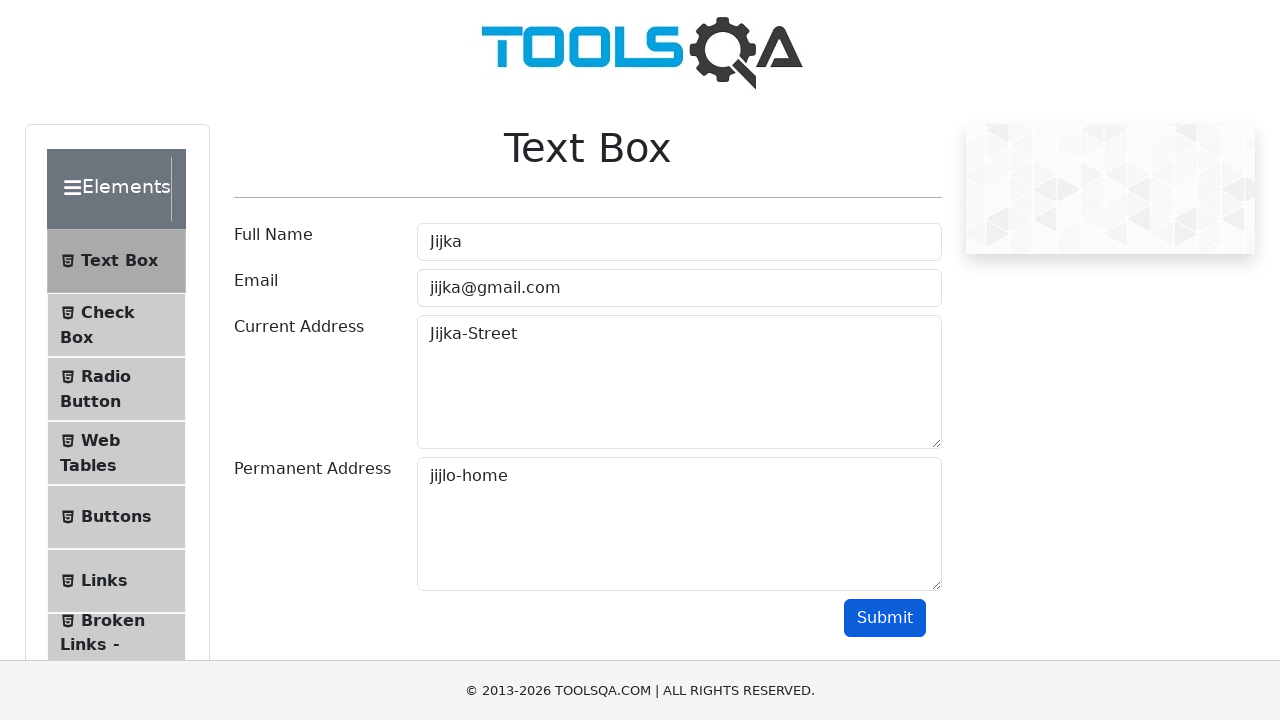